Tests link navigation on ParaBank demo site by clicking the Register link and then a partial link text containing "got log" (likely "Forgot login info").

Starting URL: https://parabank.parasoft.com/parabank/index.htm

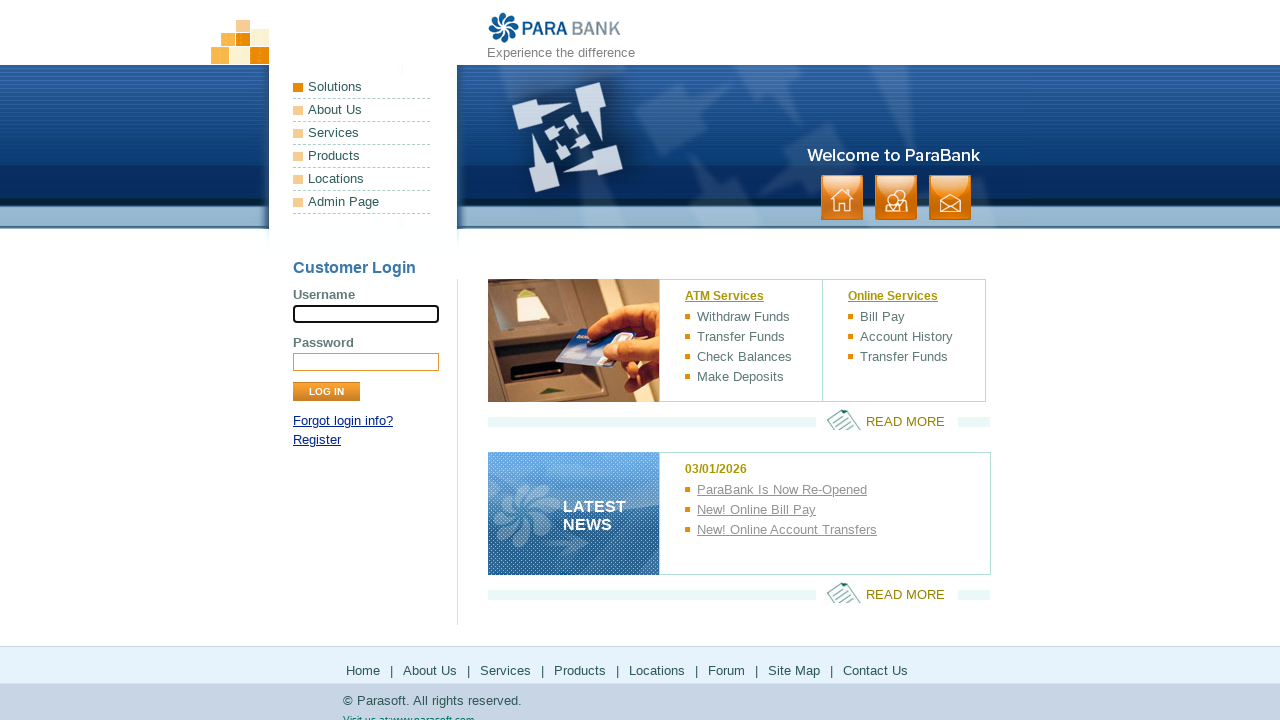

Clicked Register link at (317, 440) on text=Register
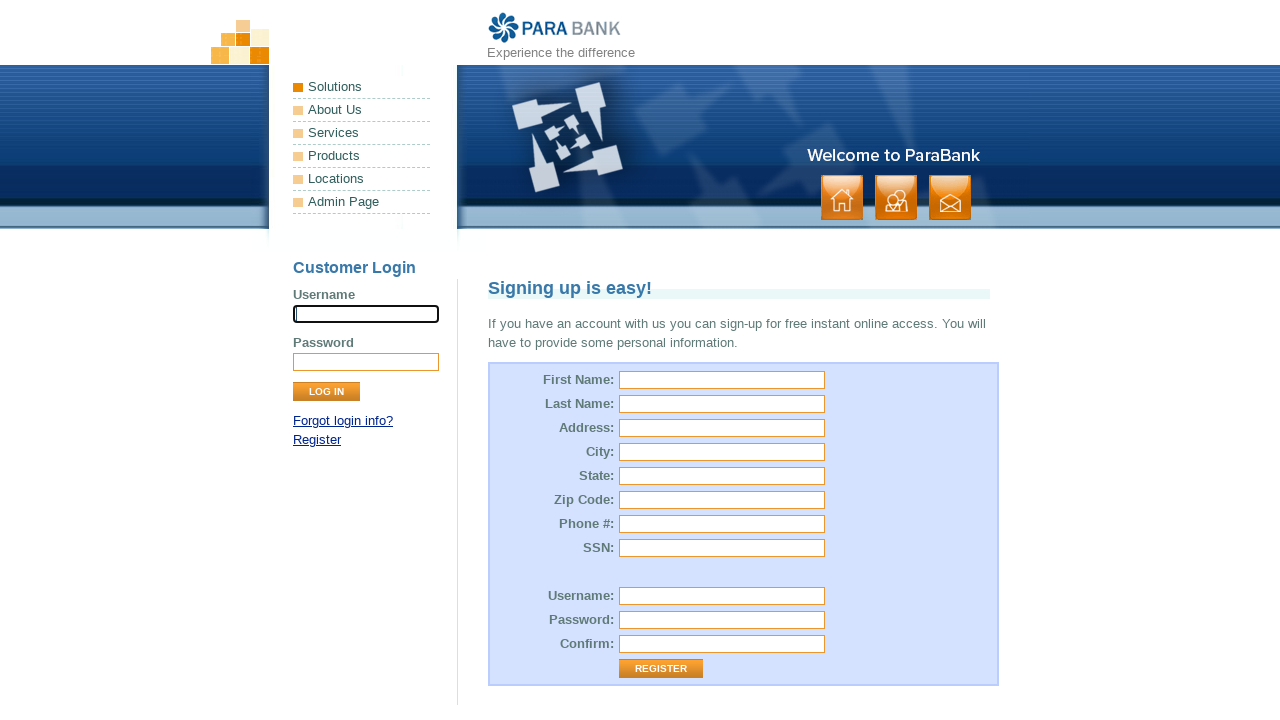

Waited for page to load after clicking Register
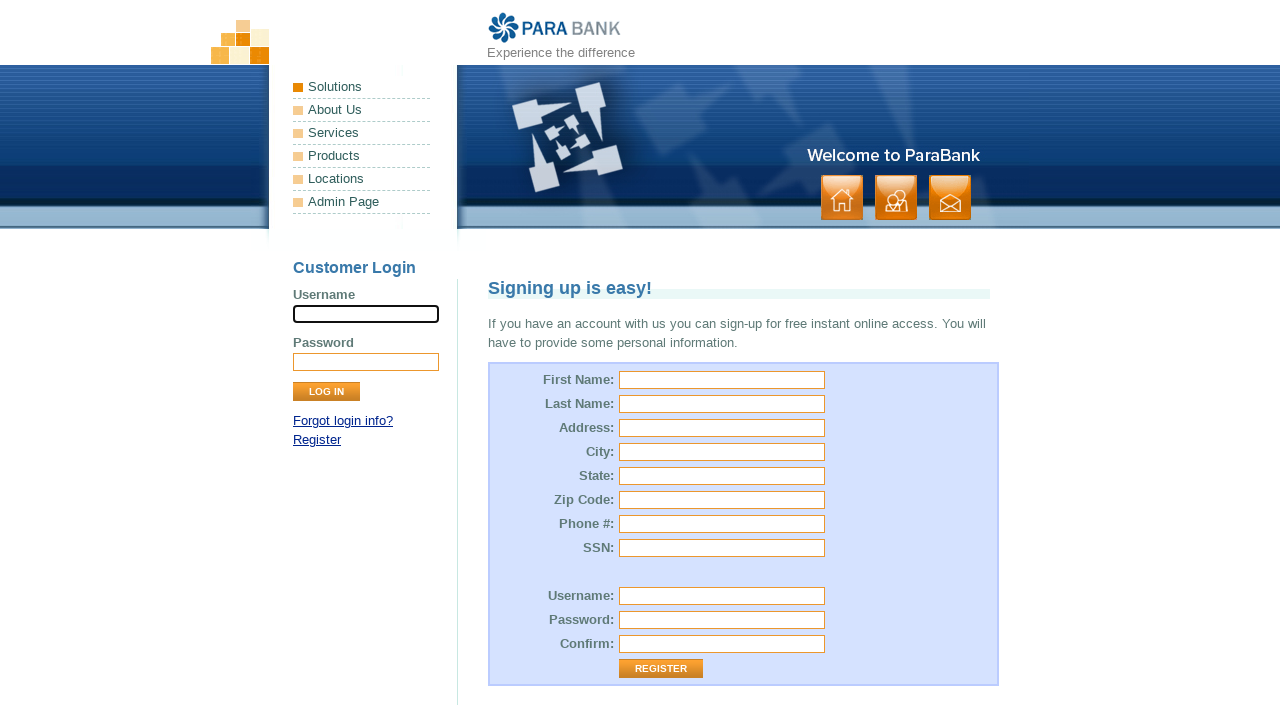

Clicked link containing 'got log' (Forgot login info) at (343, 421) on text=/got log/i
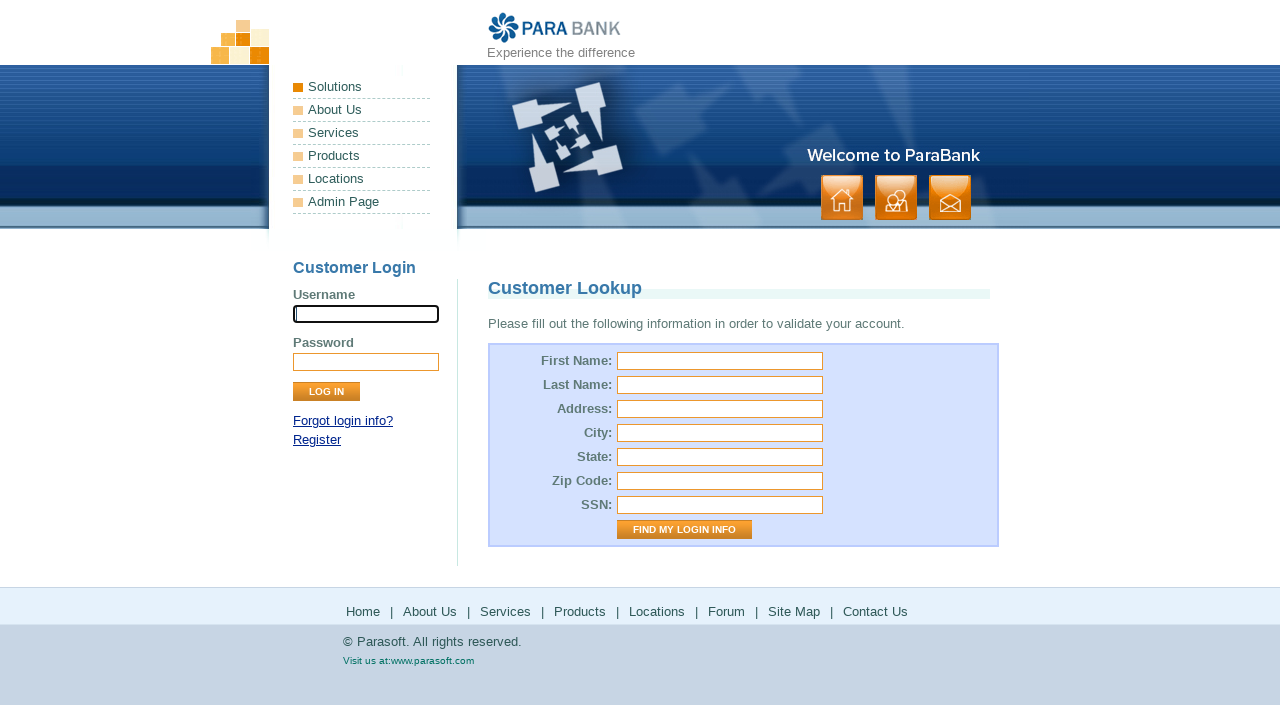

Waited for page to load after clicking Forgot login info link
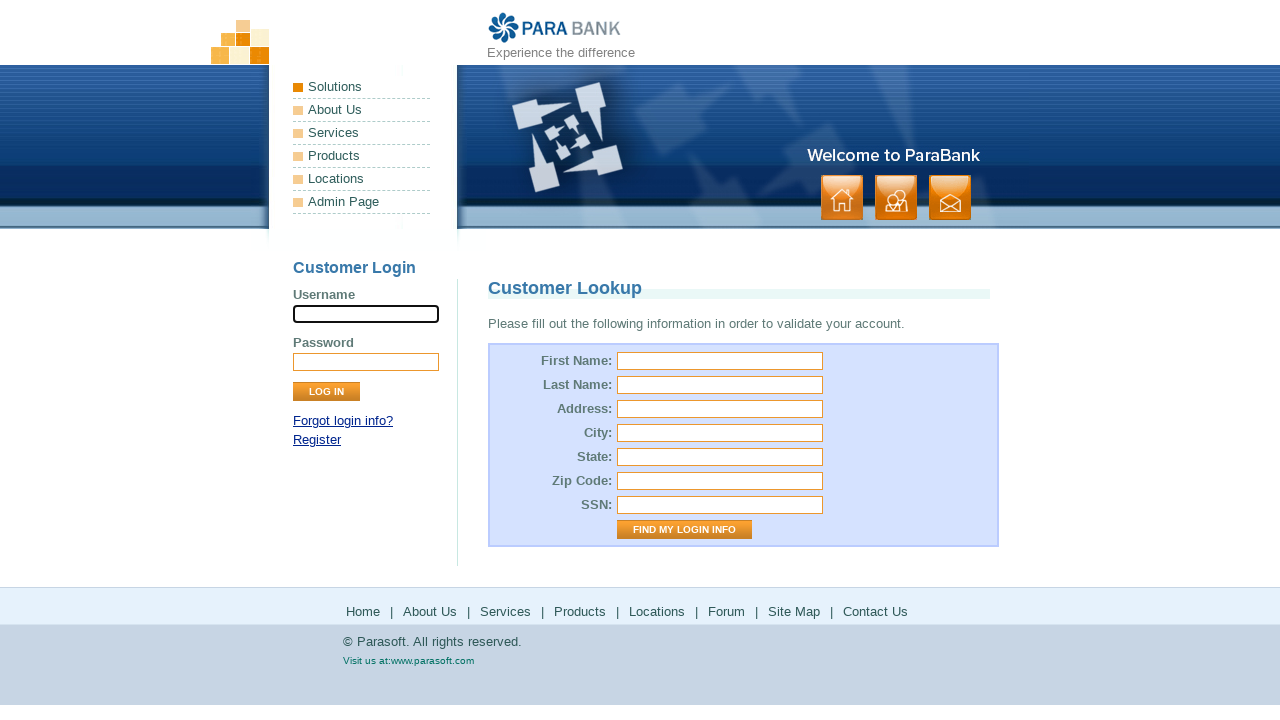

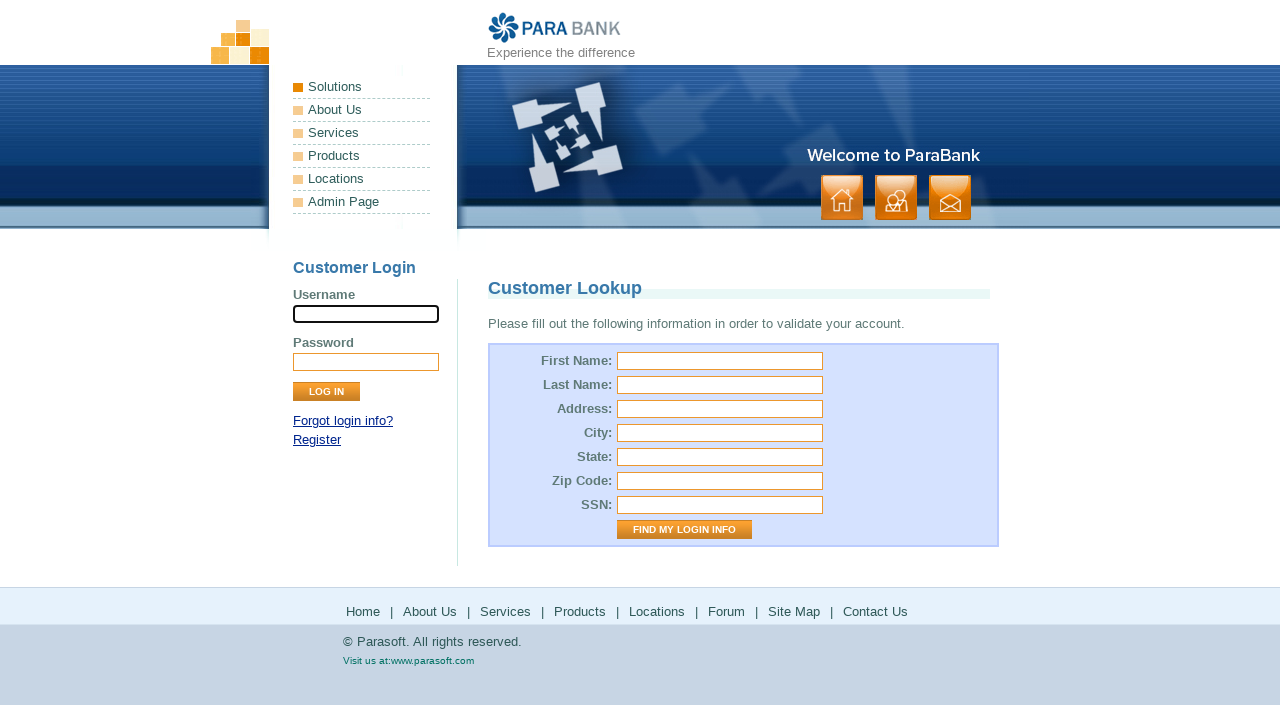